Tests that registering with an already existing email shows an appropriate error message on the signup form

Starting URL: https://www.automationexercise.com/

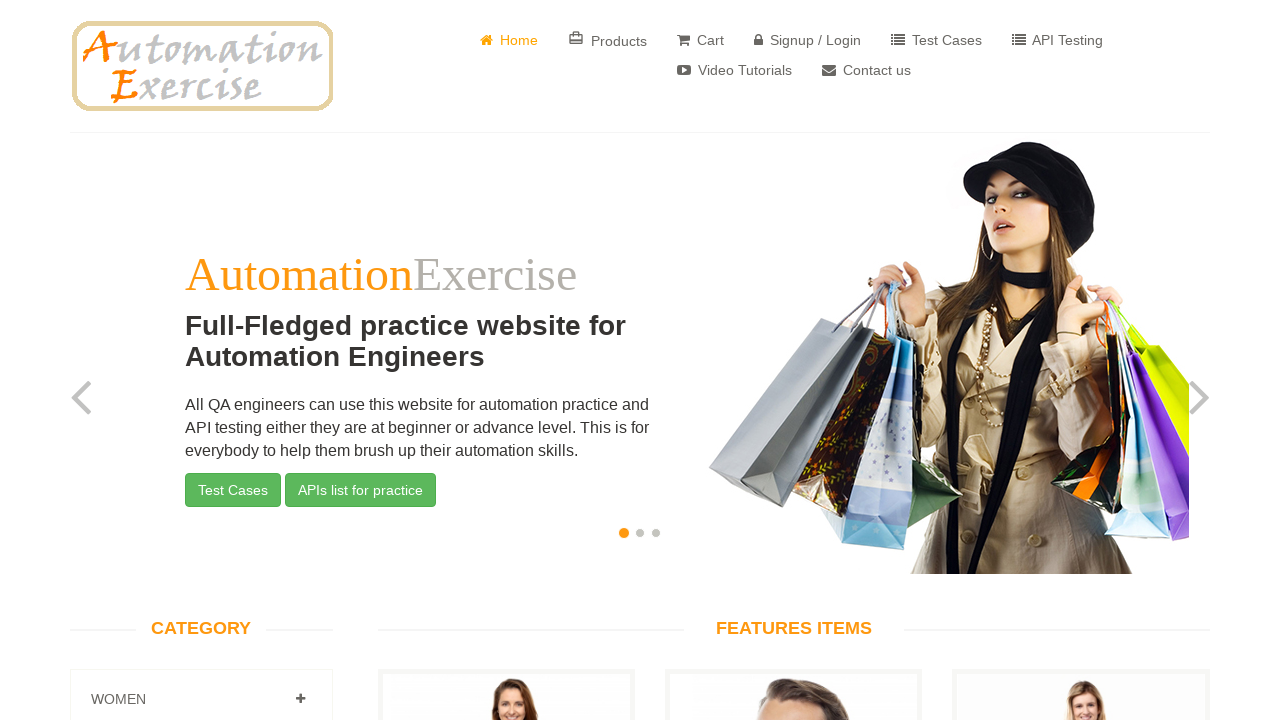

Clicked on login/signup link to navigate to authentication page at (808, 40) on a[href='/login']
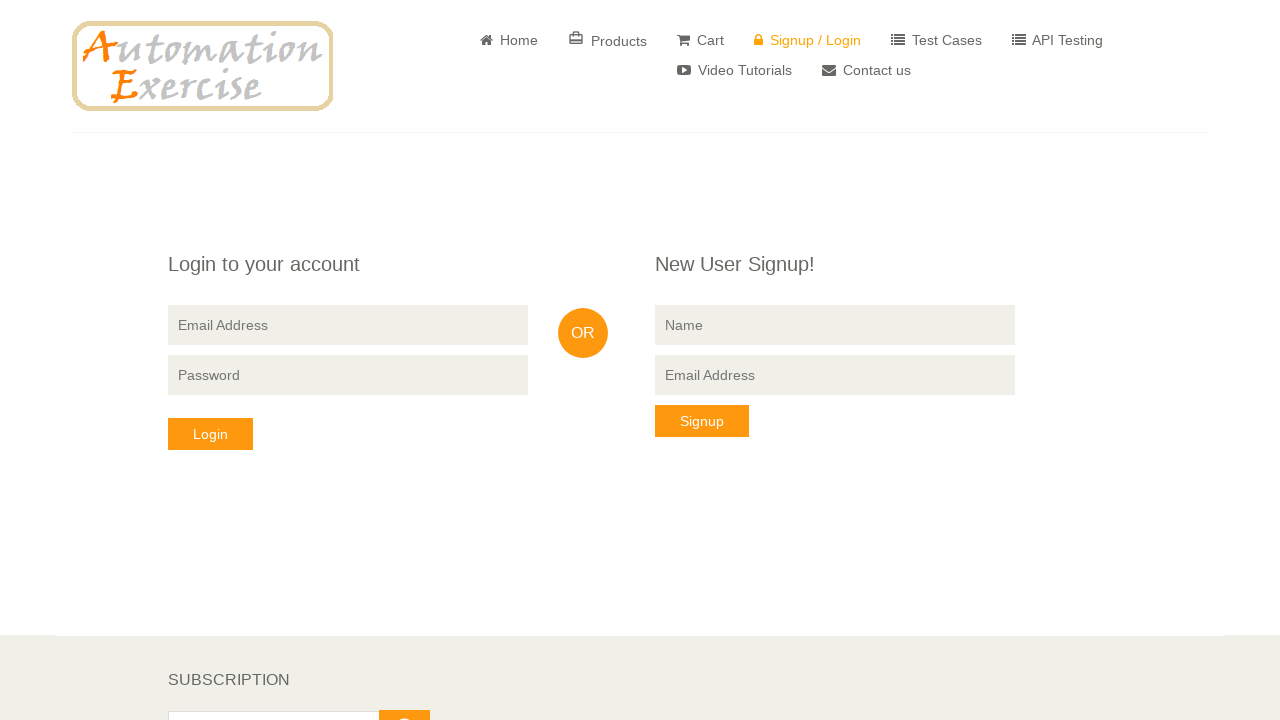

Filled signup name field with 'QA Tester' on [data-qa='signup-name']
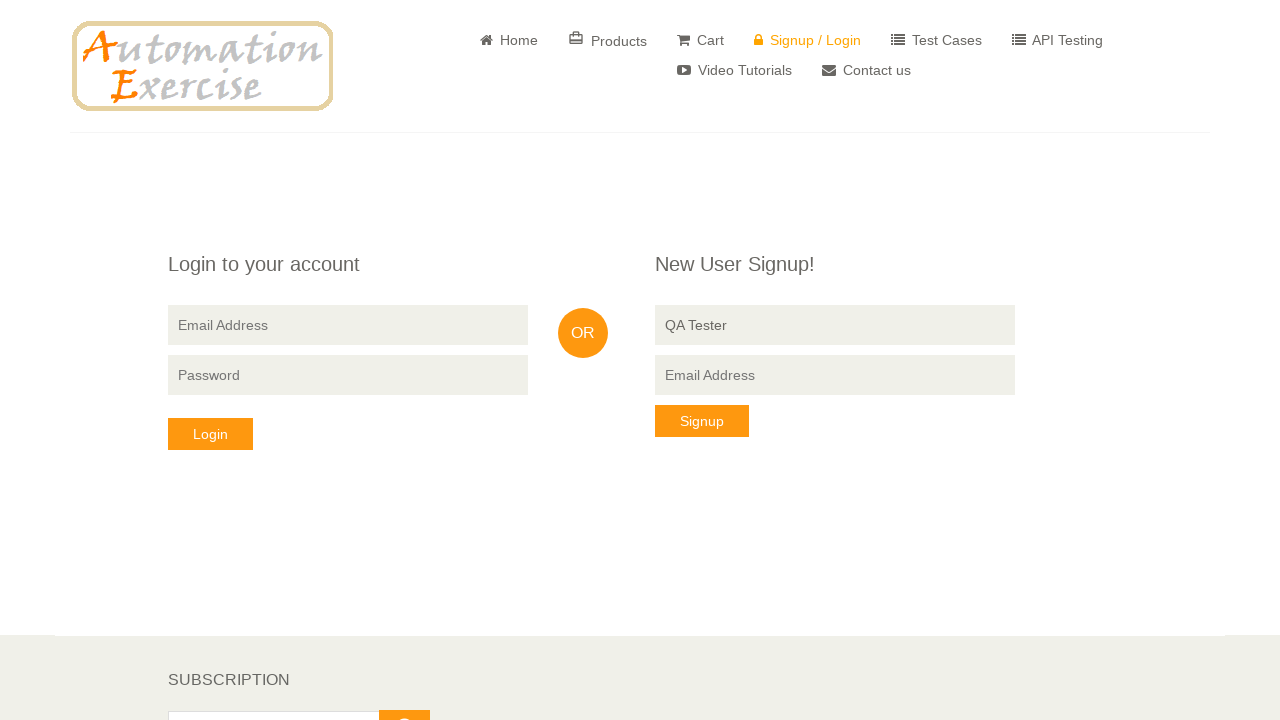

Filled signup email field with existing email 'qa-tester-1759748644221@test.com' on [data-qa='signup-email']
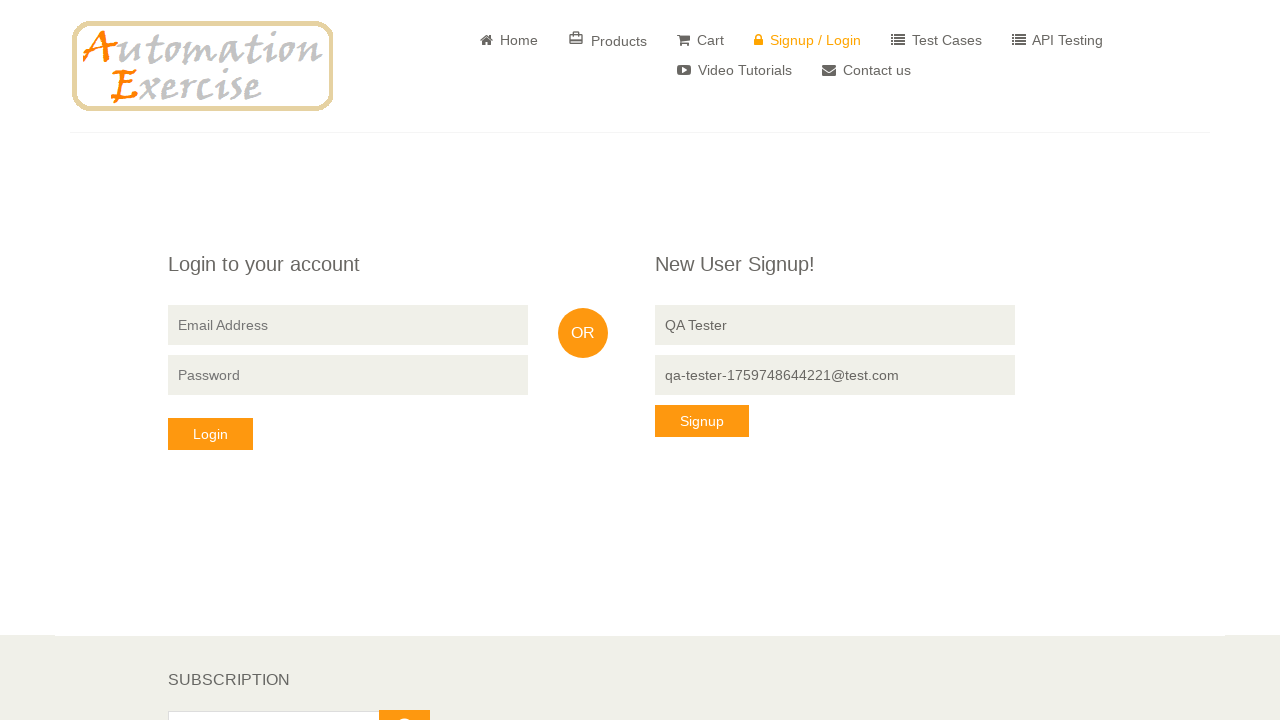

Clicked Signup button to attempt registration at (702, 421) on button:has-text('Signup')
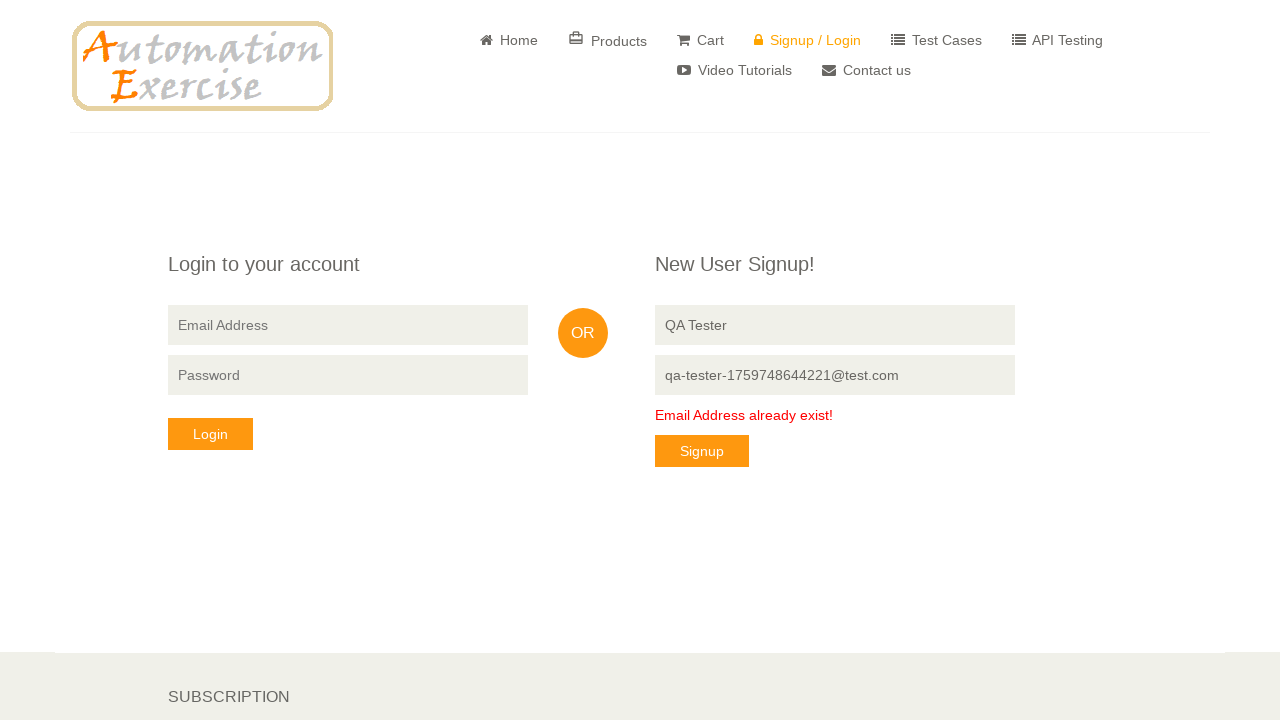

Error message for existing email appeared on signup form
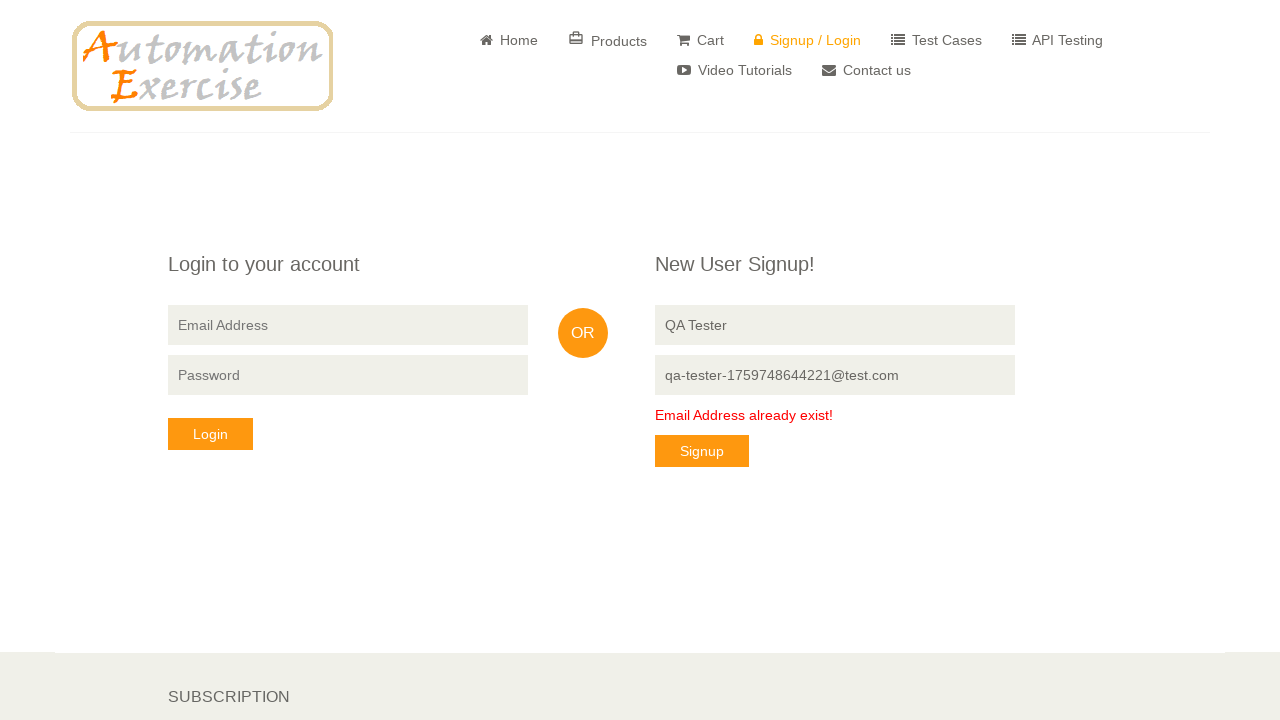

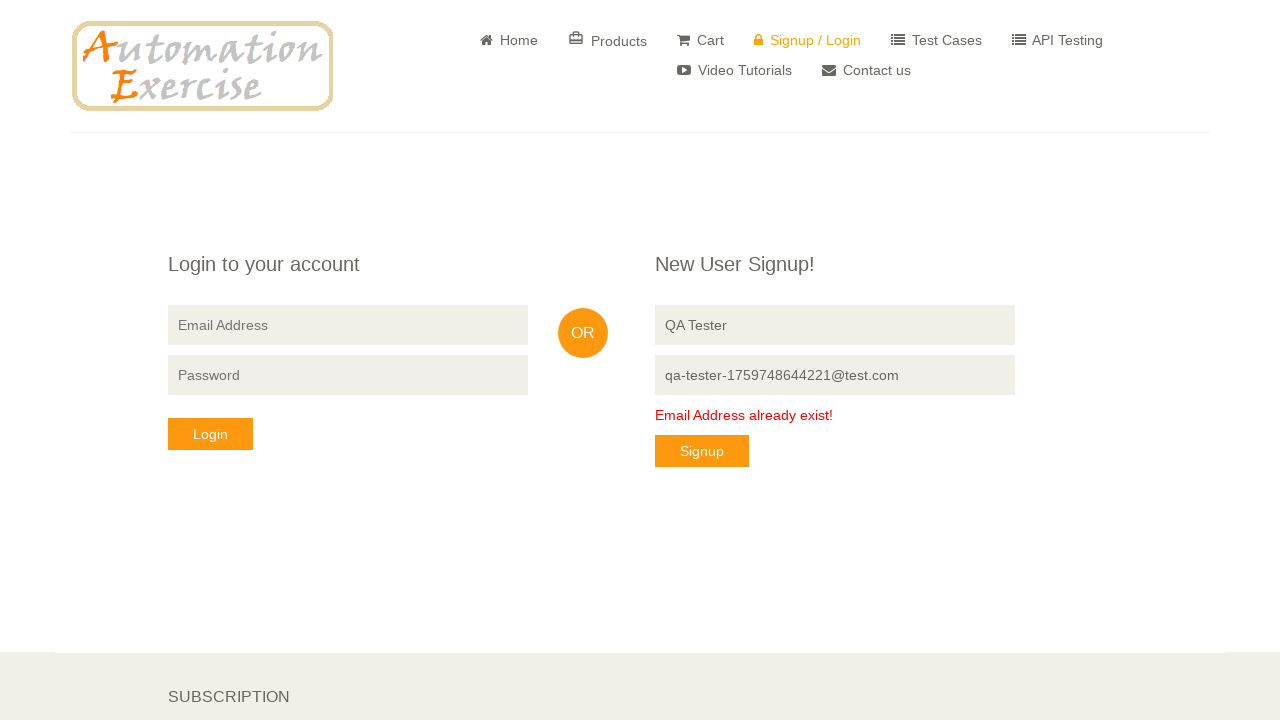